Tests dropdown selection functionality by navigating to the dropdown page and selecting an option by value

Starting URL: https://the-internet.herokuapp.com/

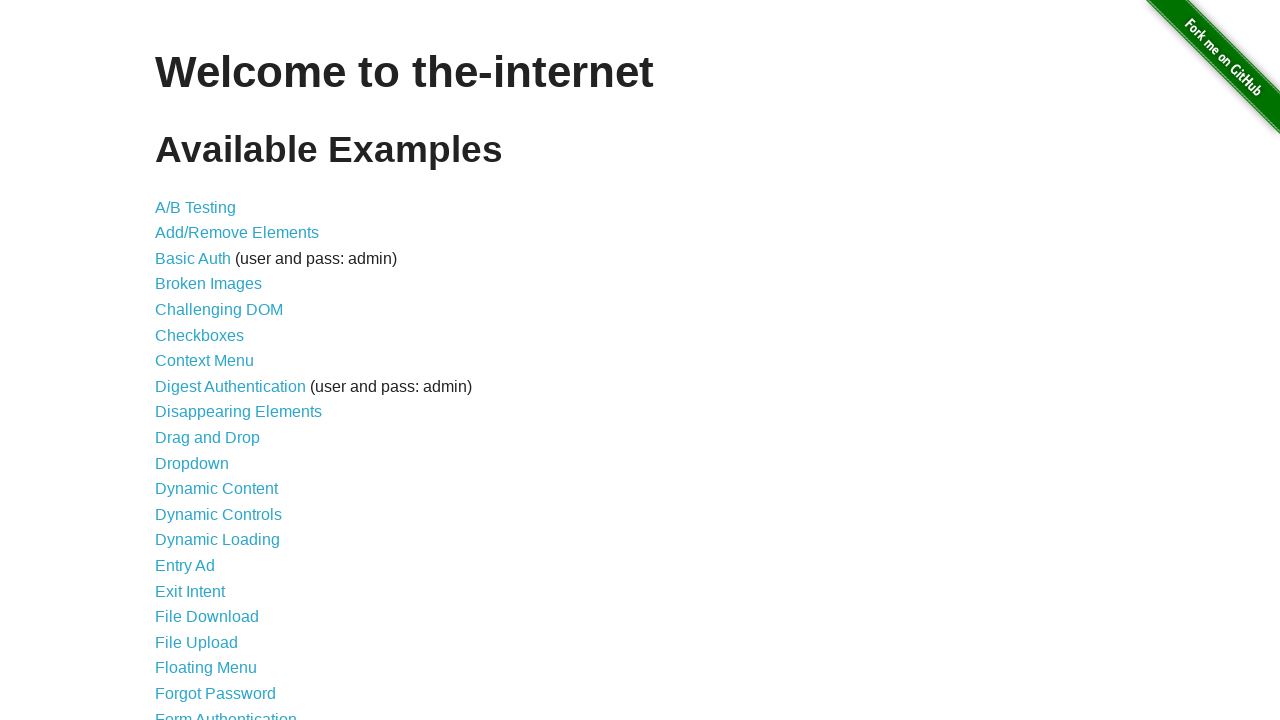

Clicked dropdown link to navigate to dropdown page at (192, 463) on a[href='/dropdown']
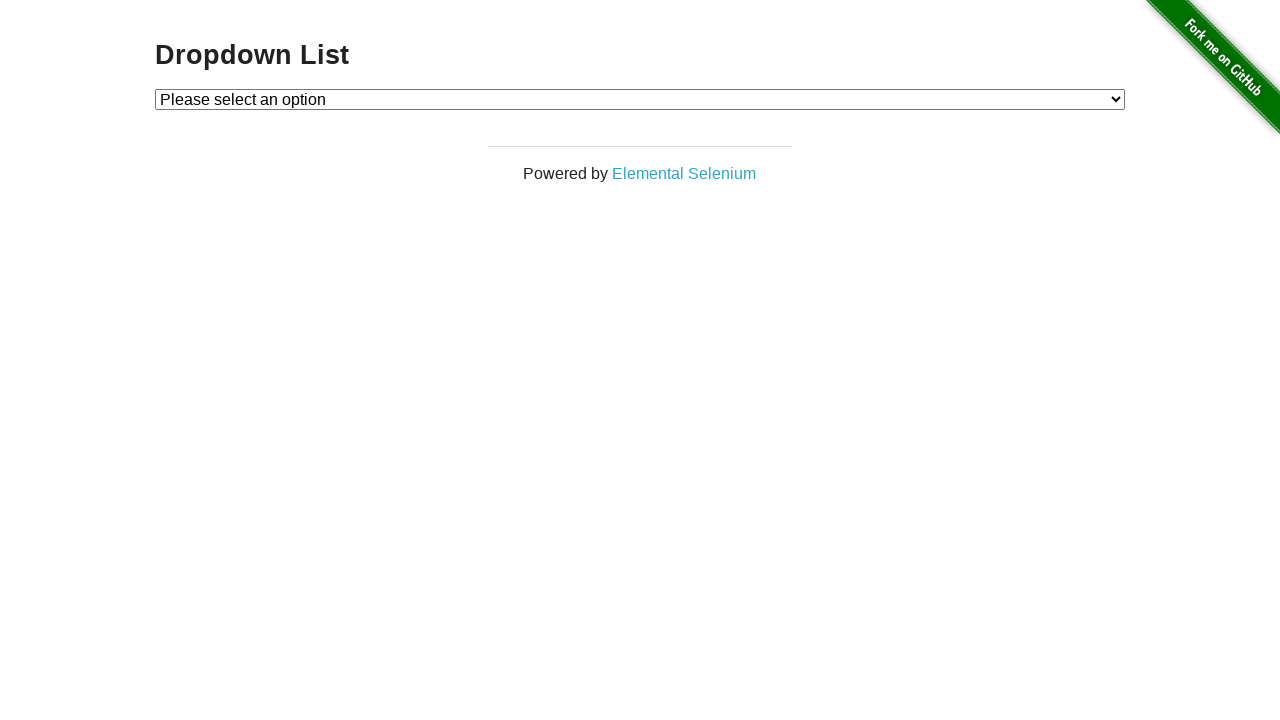

Dropdown element loaded and is visible
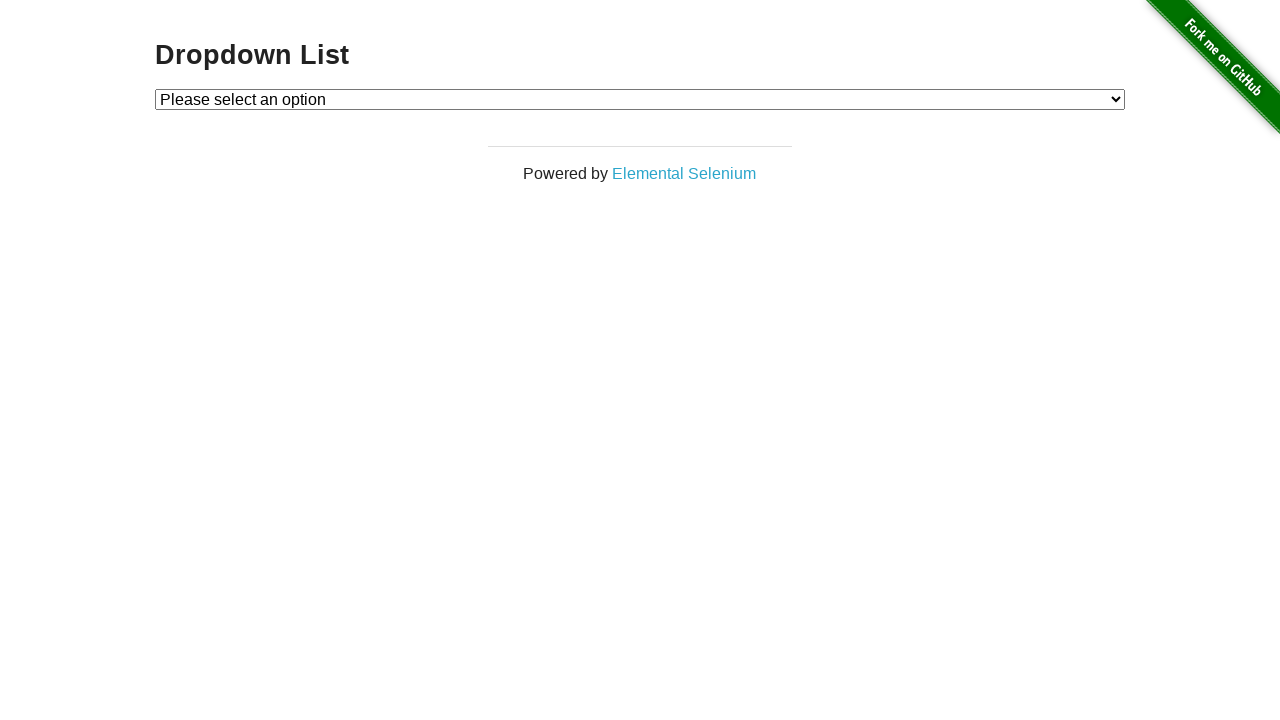

Selected option 2 from the dropdown on #dropdown
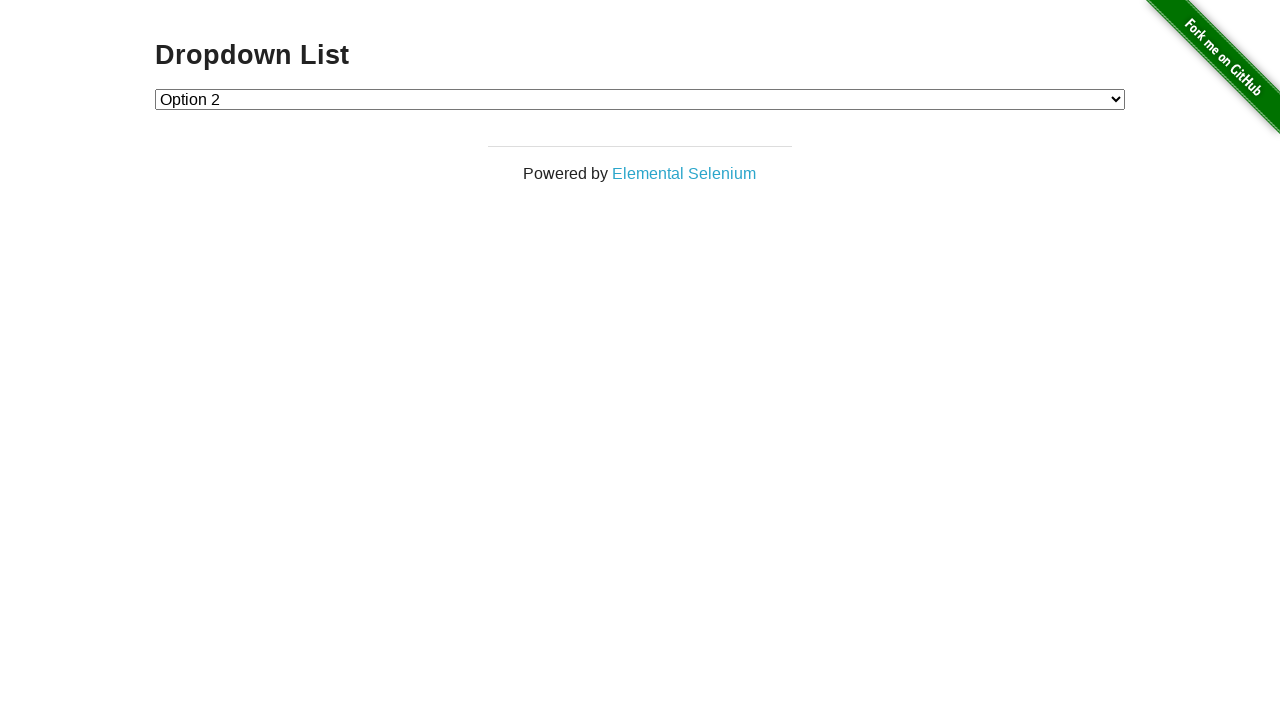

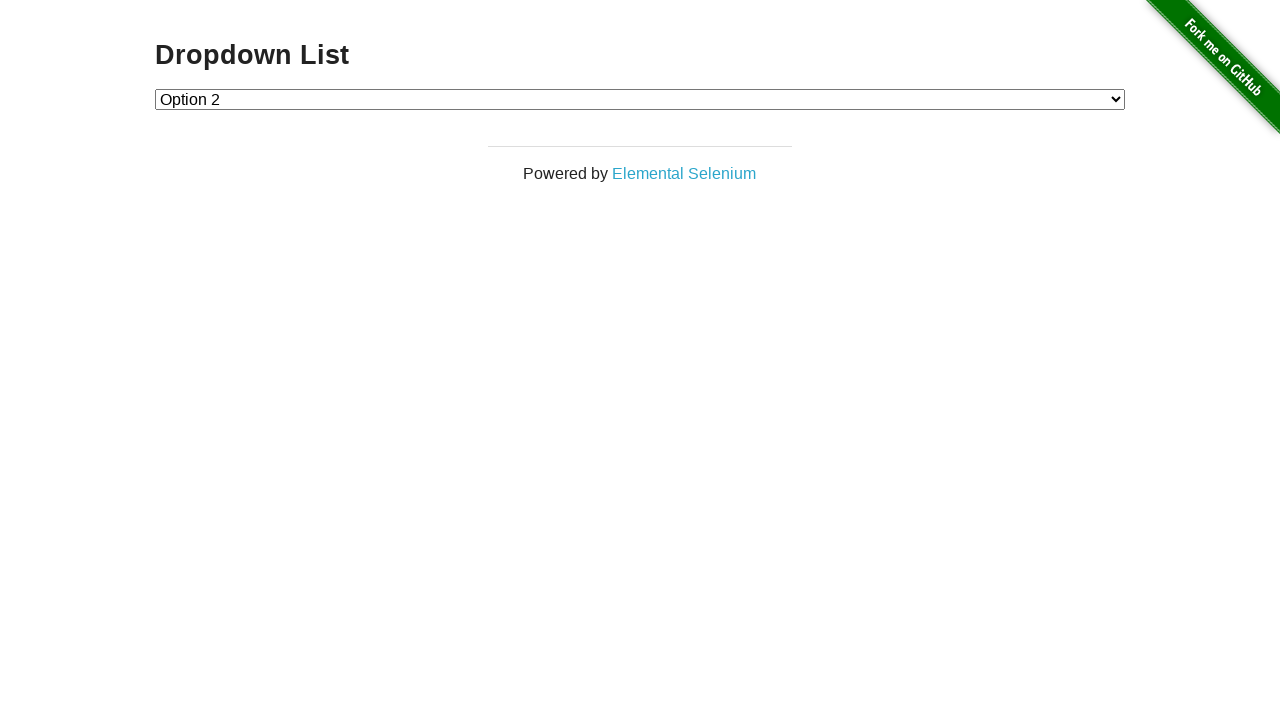